Tests basic browser navigation by visiting YouTube, then navigating to Walmart, going back to YouTube, and refreshing the page while verifying page titles and URLs

Starting URL: https://www.youtube.com

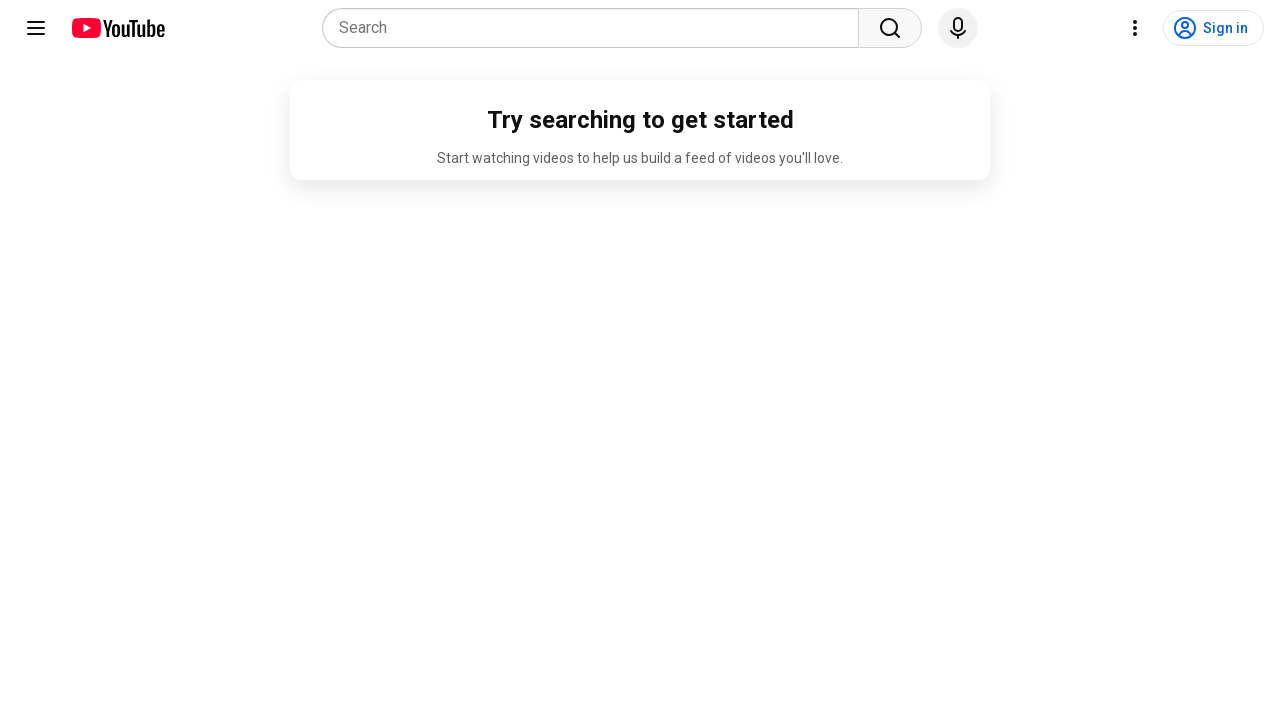

Verified YouTube page title contains 'youtube'
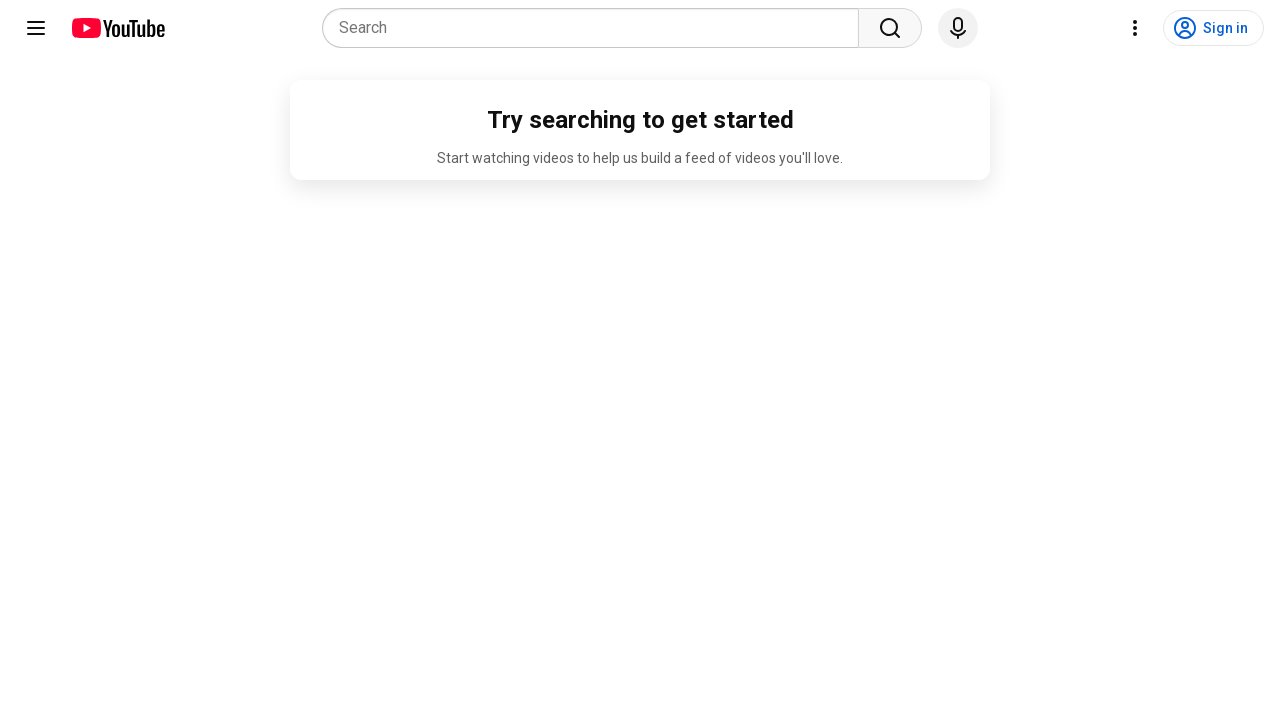

Verified YouTube URL is correct
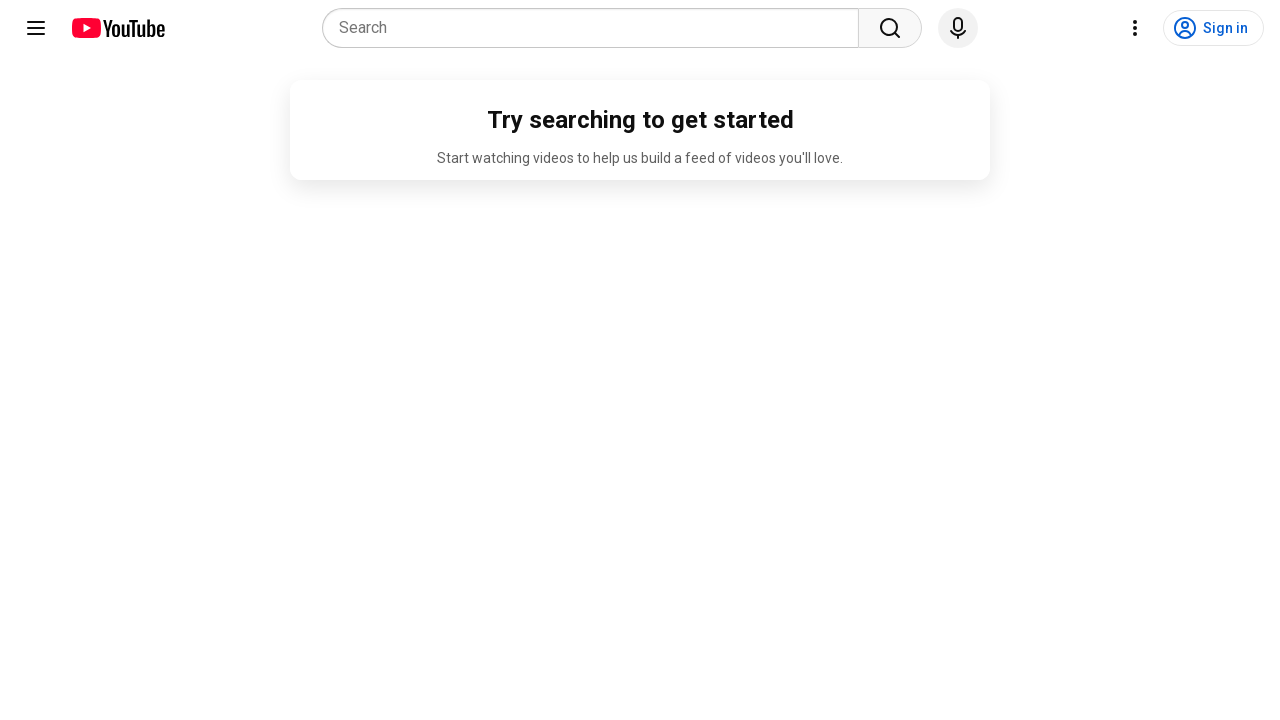

Navigated to Walmart website
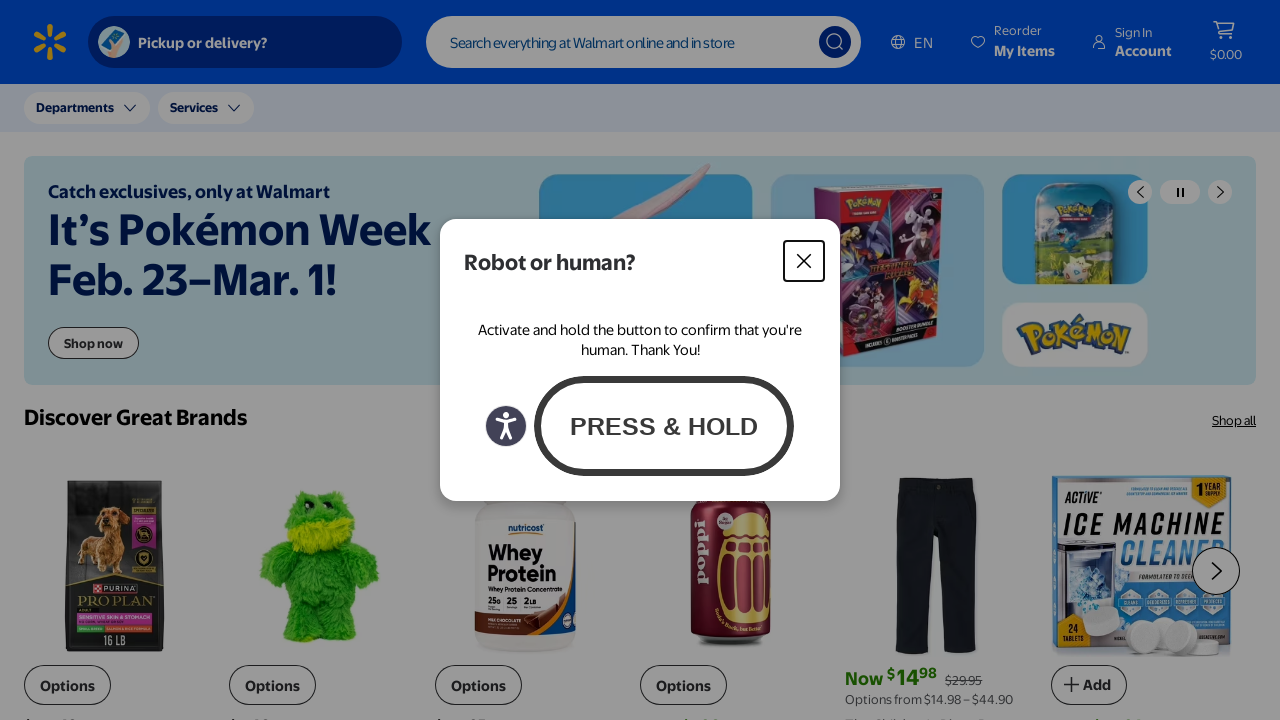

Verified Walmart page title contains 'Walmart'
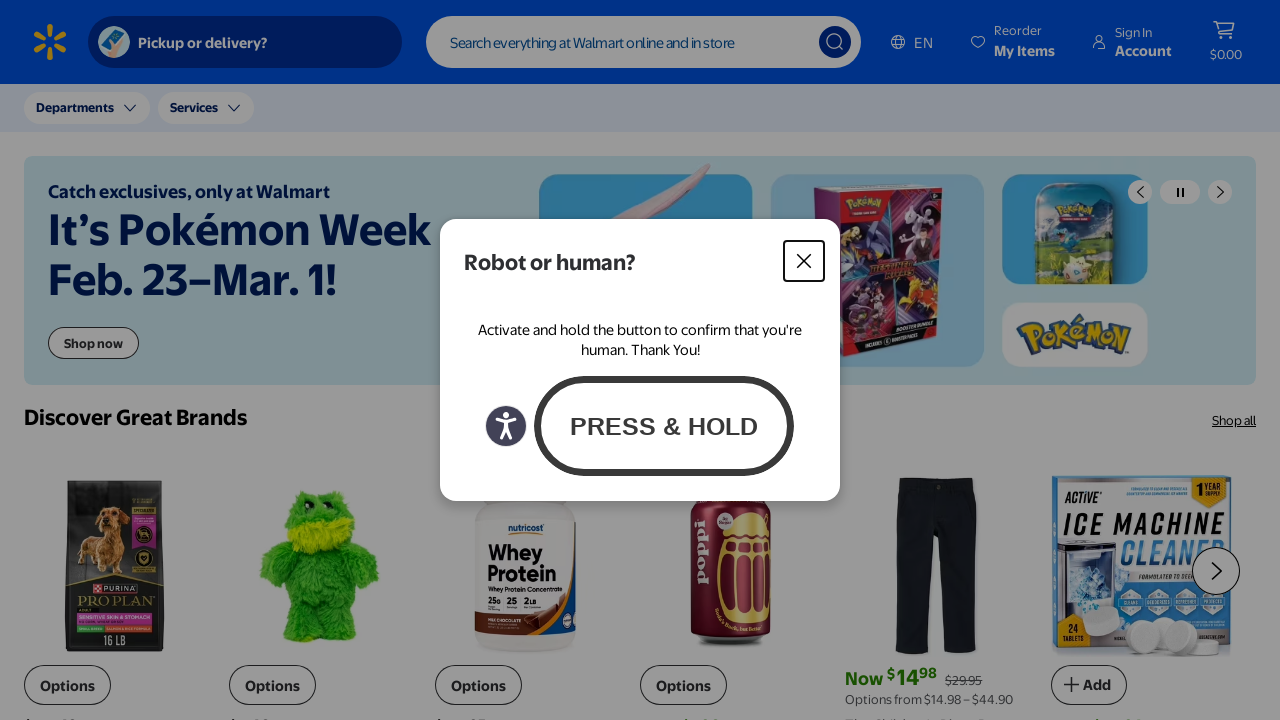

Navigated back to YouTube
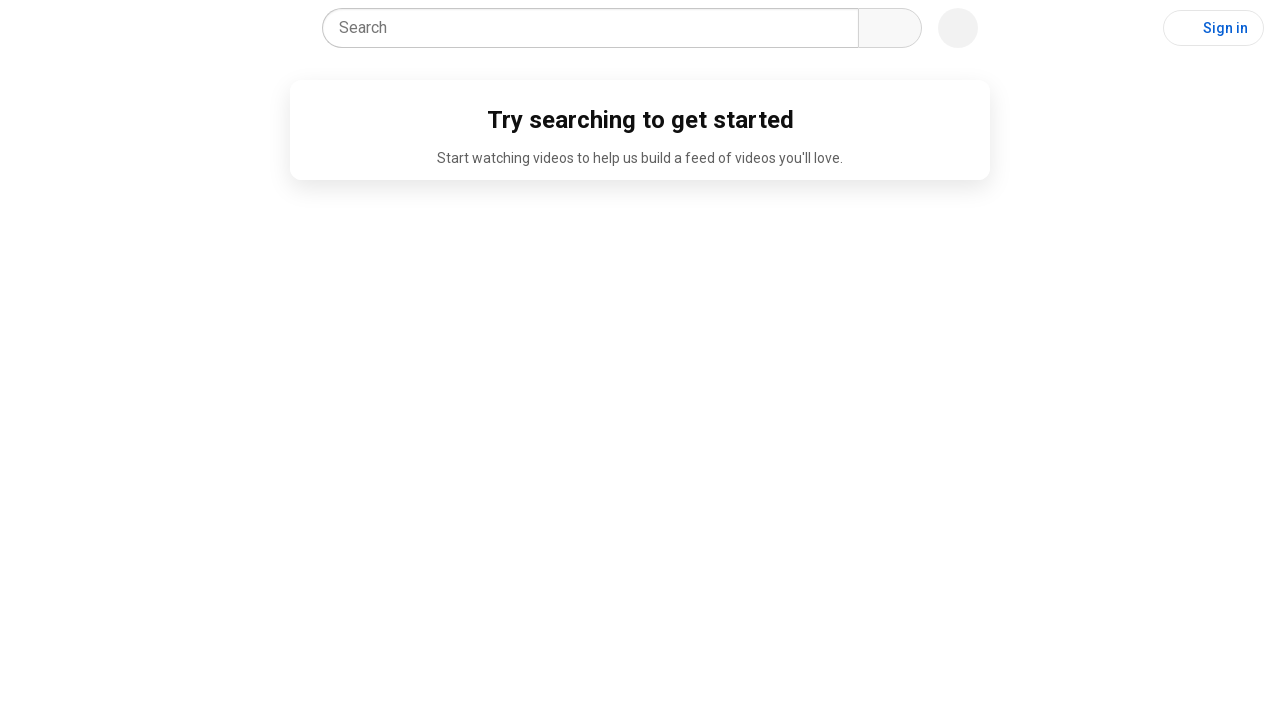

Refreshed the YouTube page
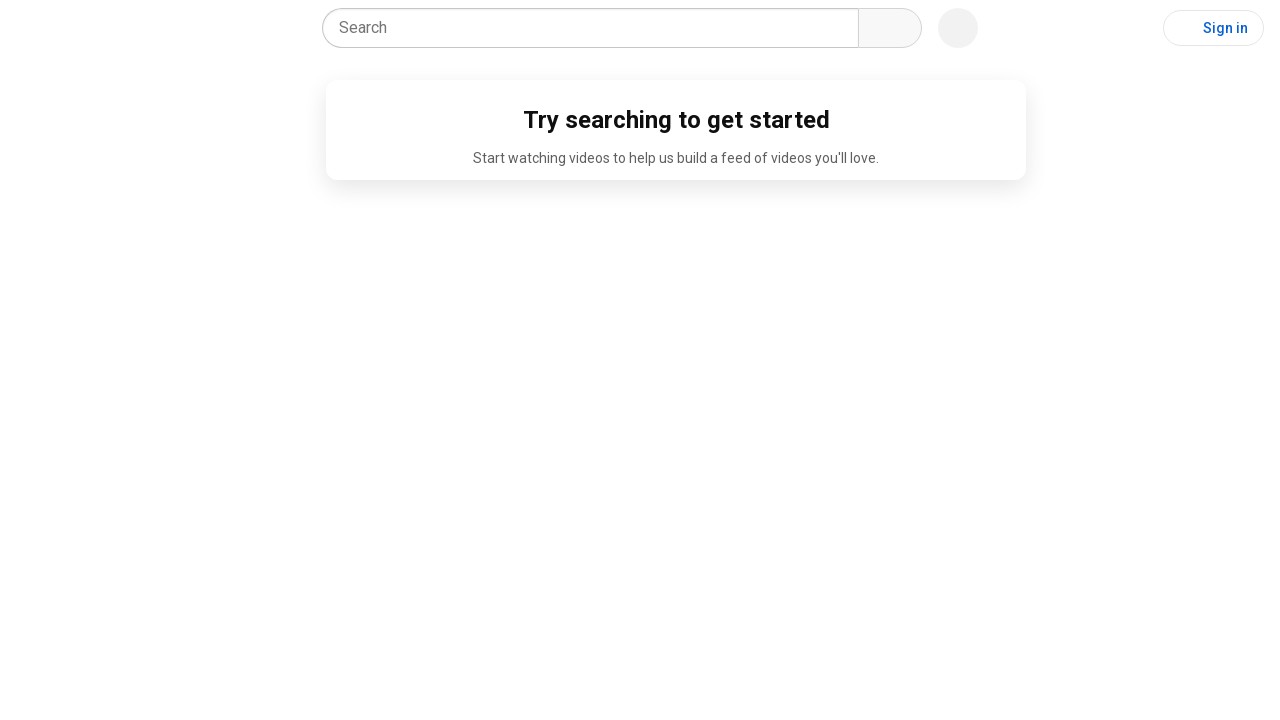

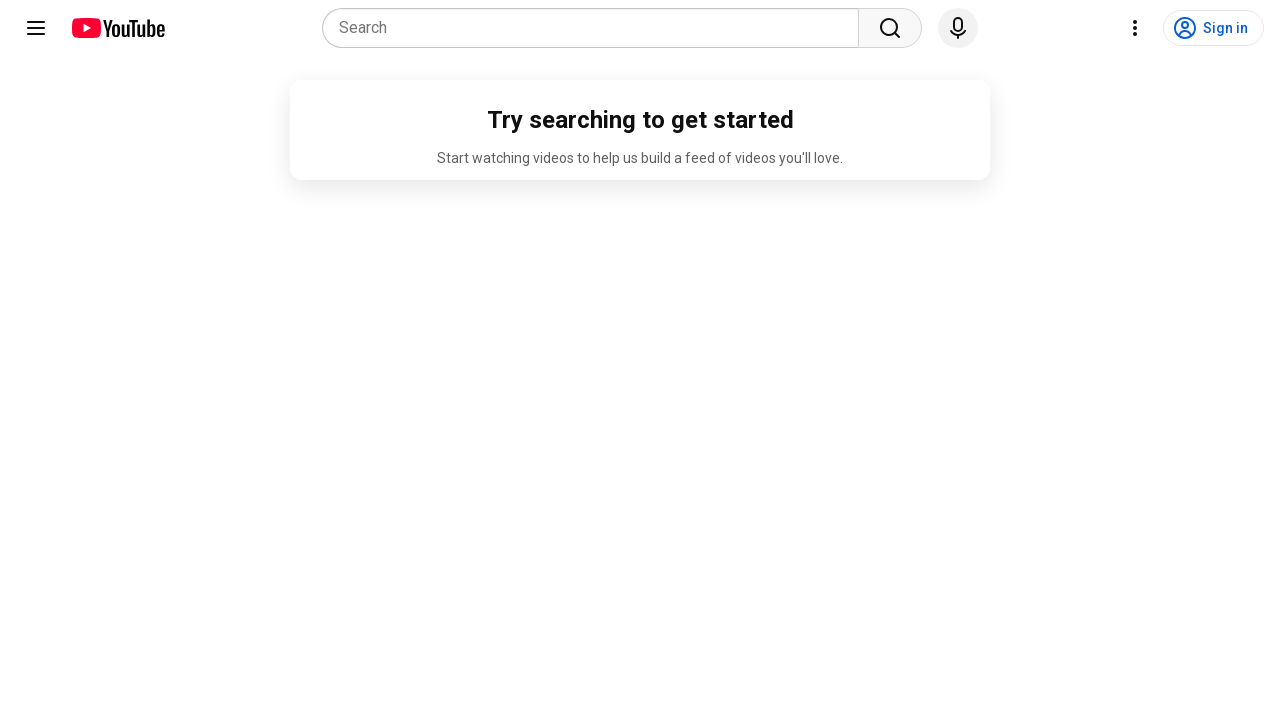